Tests the return to index link navigation

Starting URL: https://bonigarcia.dev/selenium-webdriver-java/web-form.html

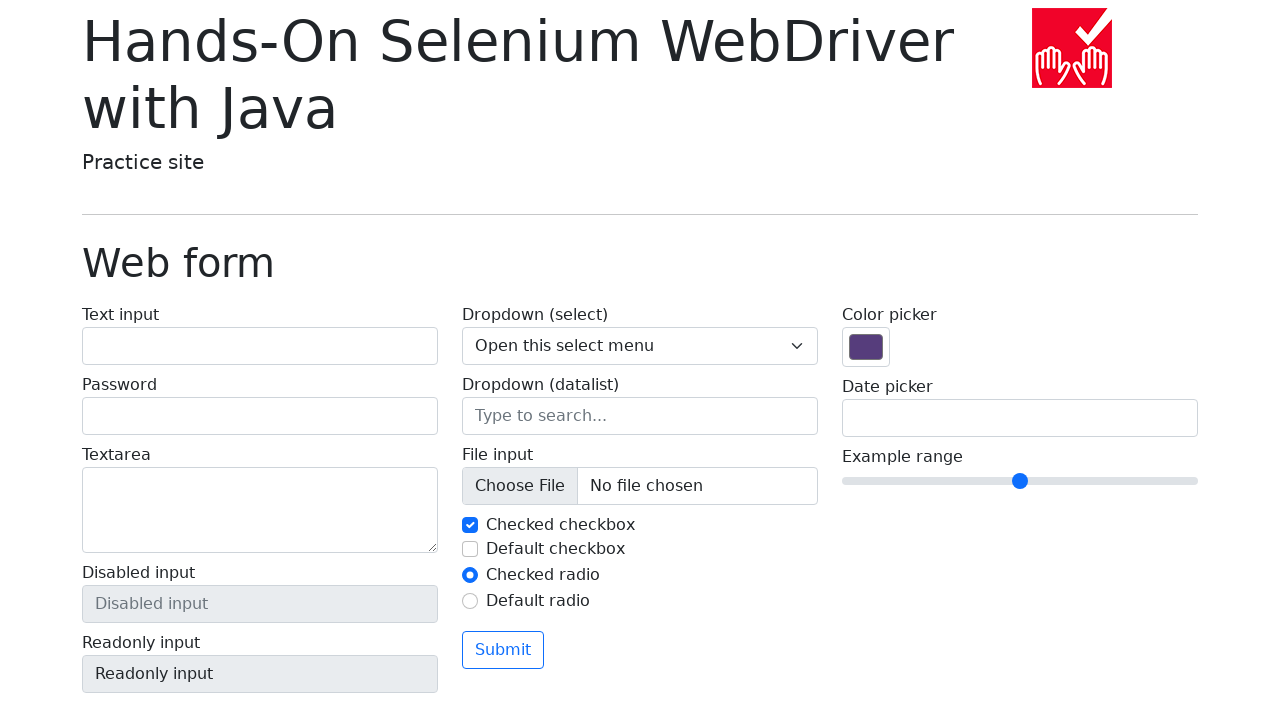

Clicked the return to index link at (143, 711) on a:has-text('Return')
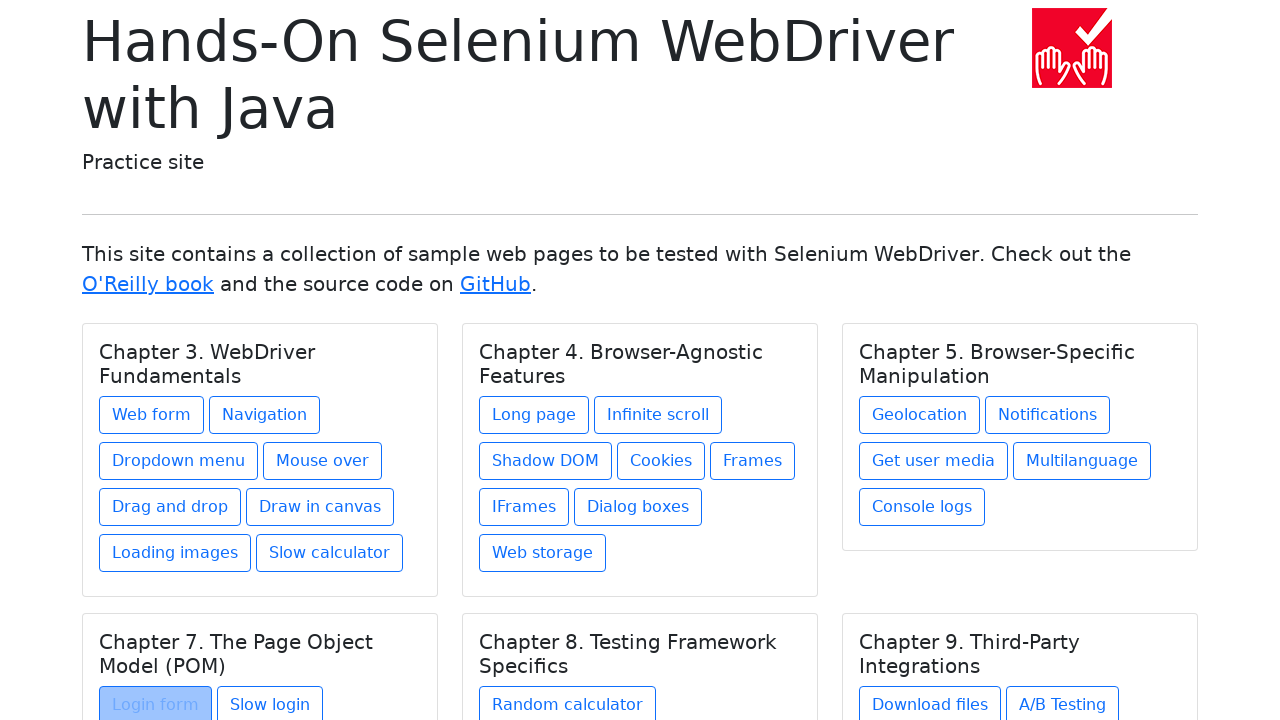

Waited for page header to load
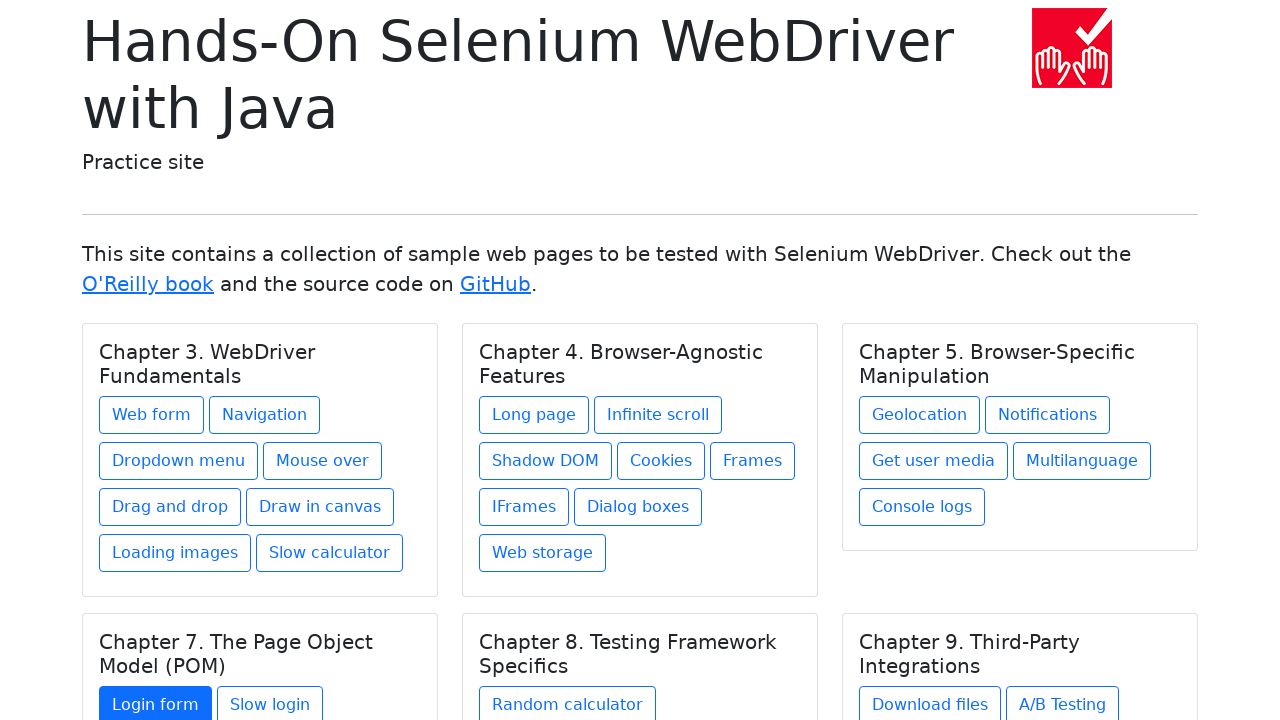

Retrieved header text content
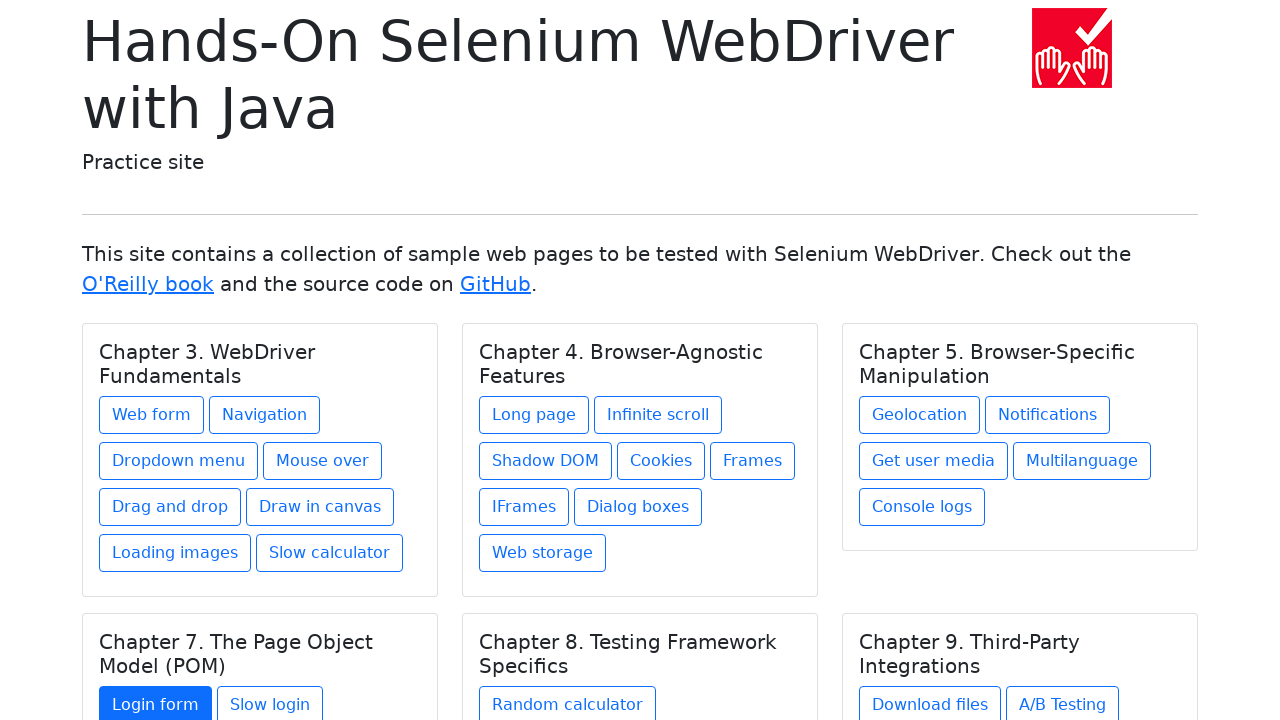

Verified header text matches expected 'Hands-On Selenium WebDriver with Java'
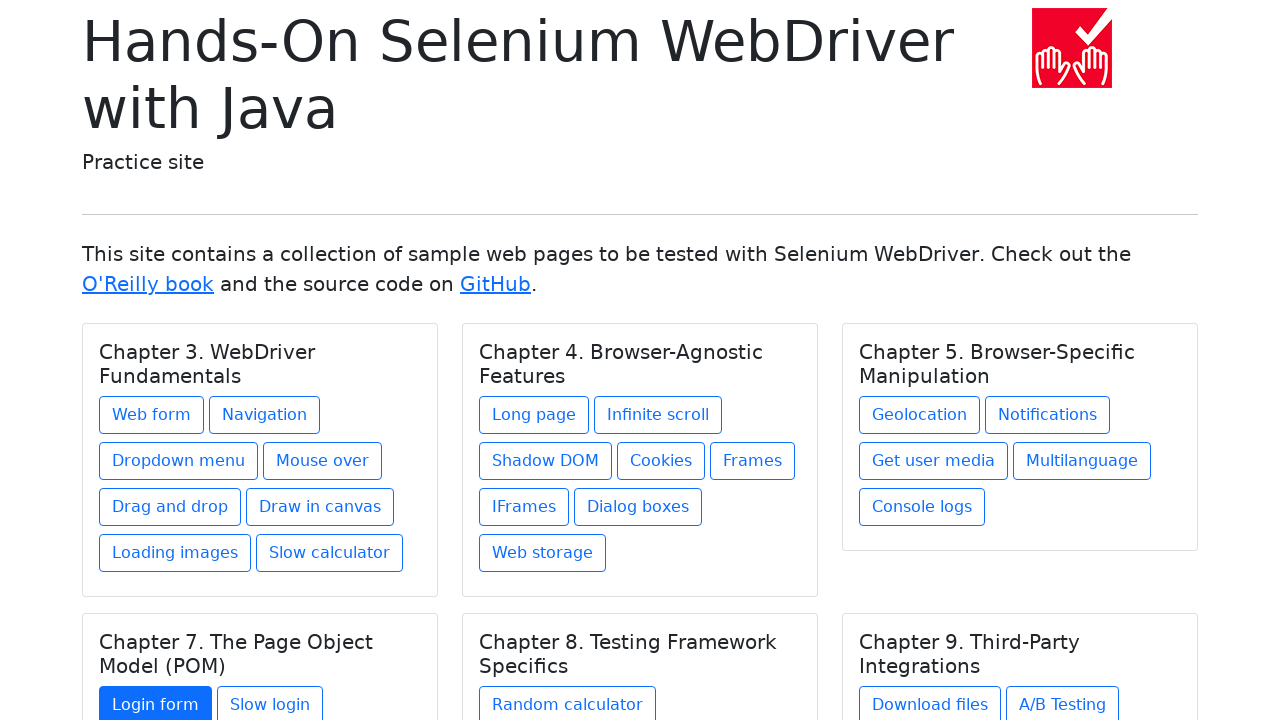

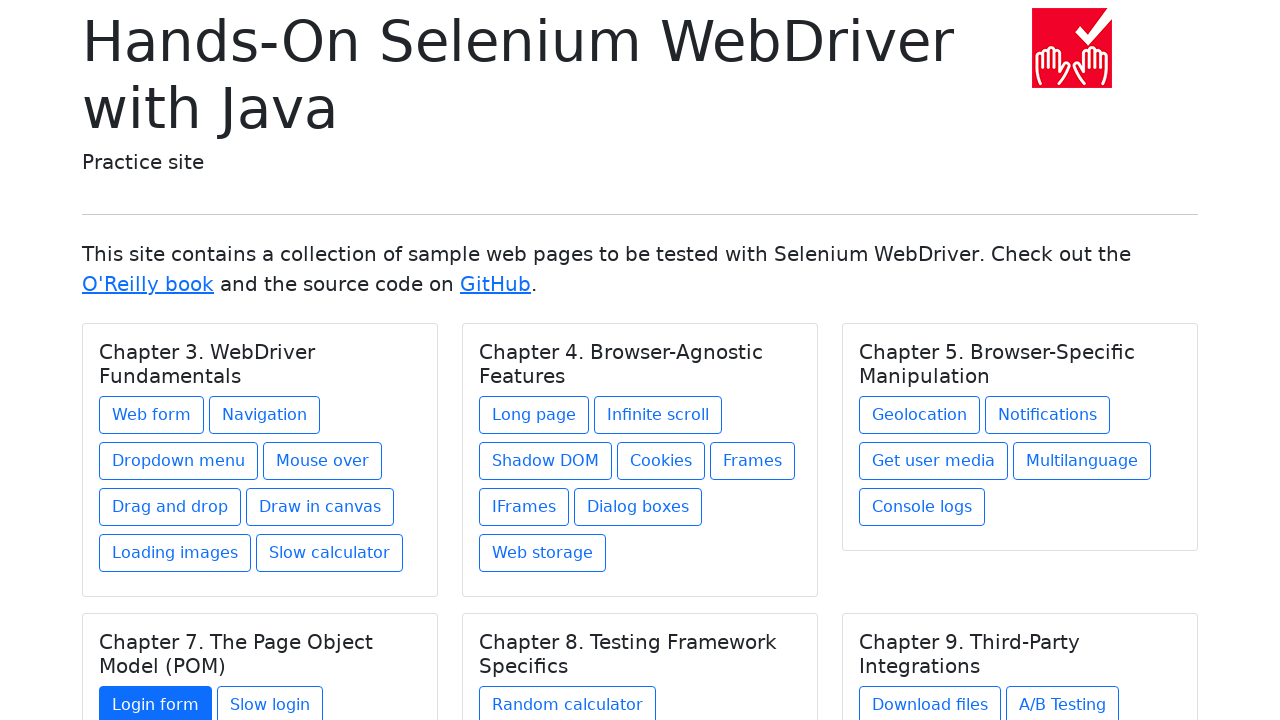